Tests navigation on the Apni Dukaan website by clicking the Home link, opening the navbar toggle menu, and clicking the Login link.

Starting URL: https://sia0.github.io/Apni-Dukaan/contactus.html

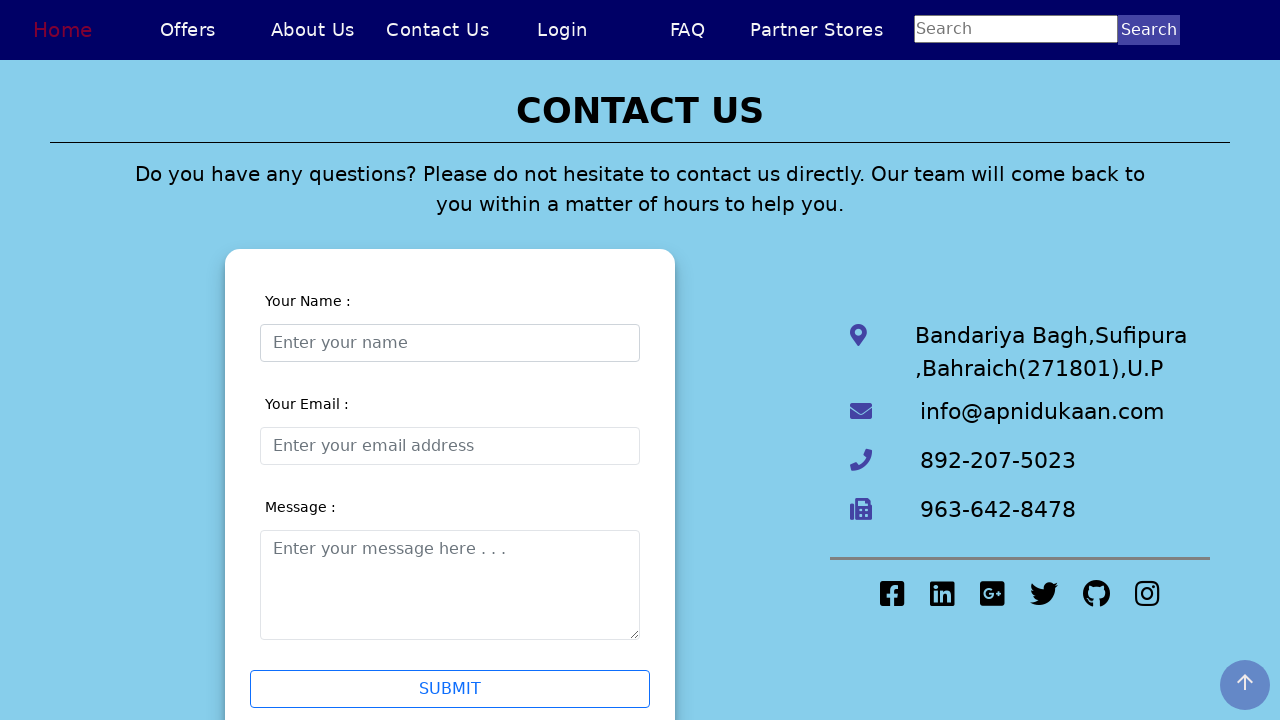

Set viewport size to 780x820
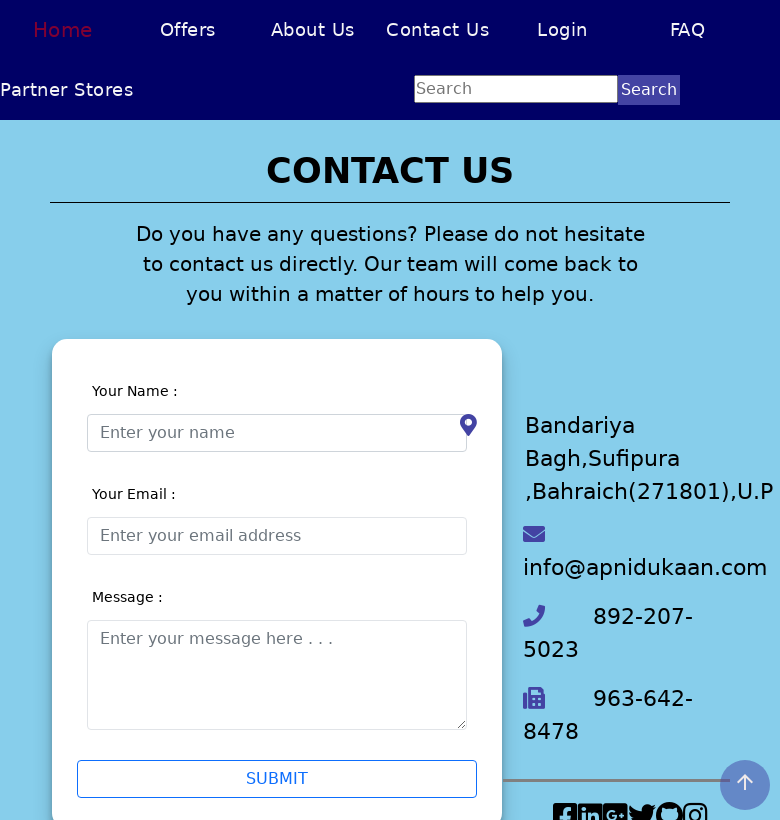

Clicked Home link at (62, 30) on text=Home
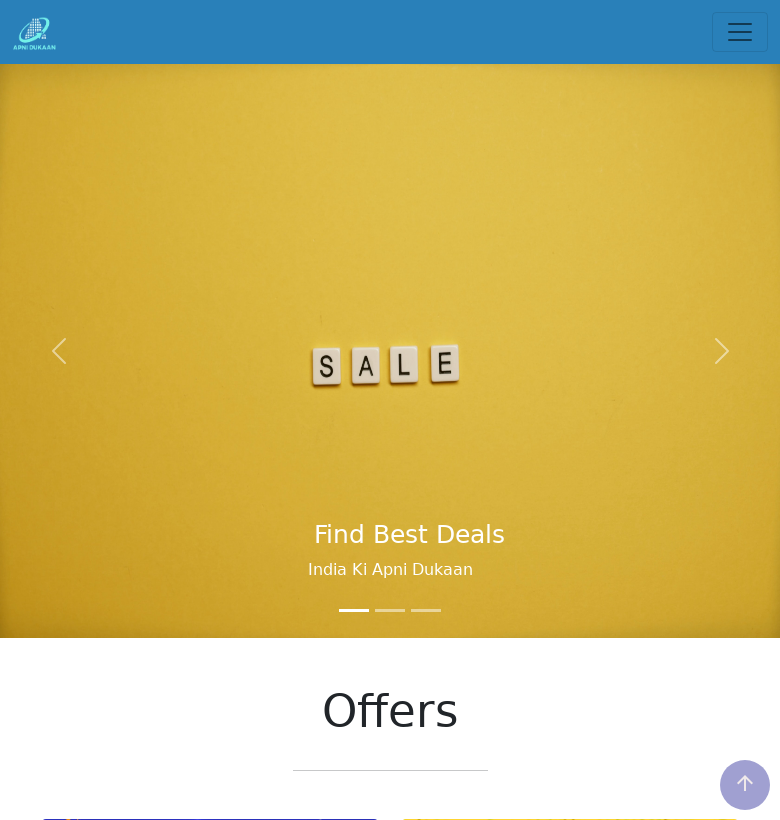

Clicked navbar toggle menu (hamburger icon) at (740, 32) on .navbar-toggler-icon
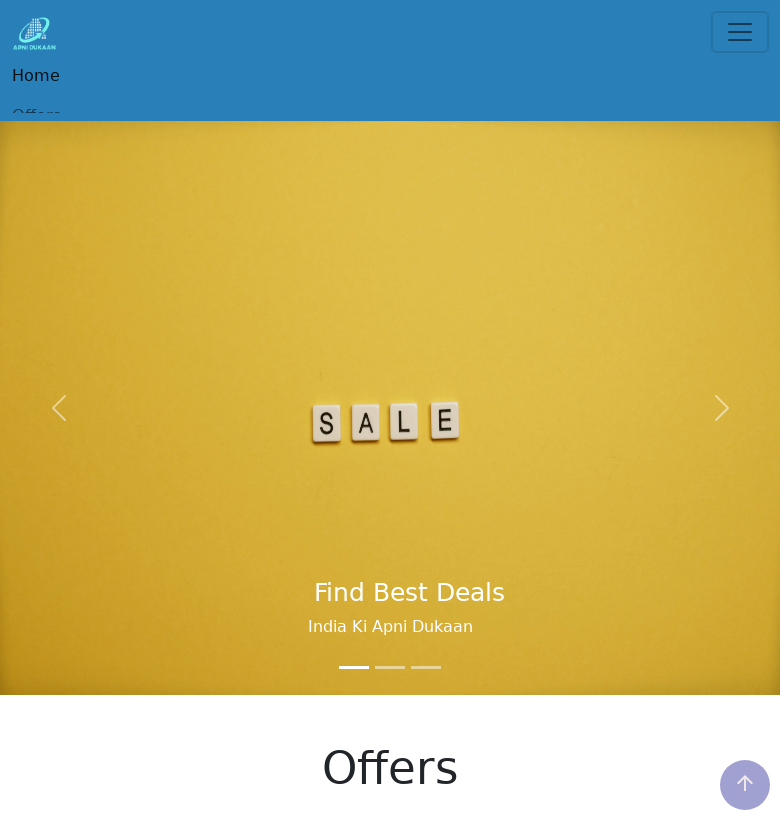

Clicked Login link at (57, 196) on text=Login
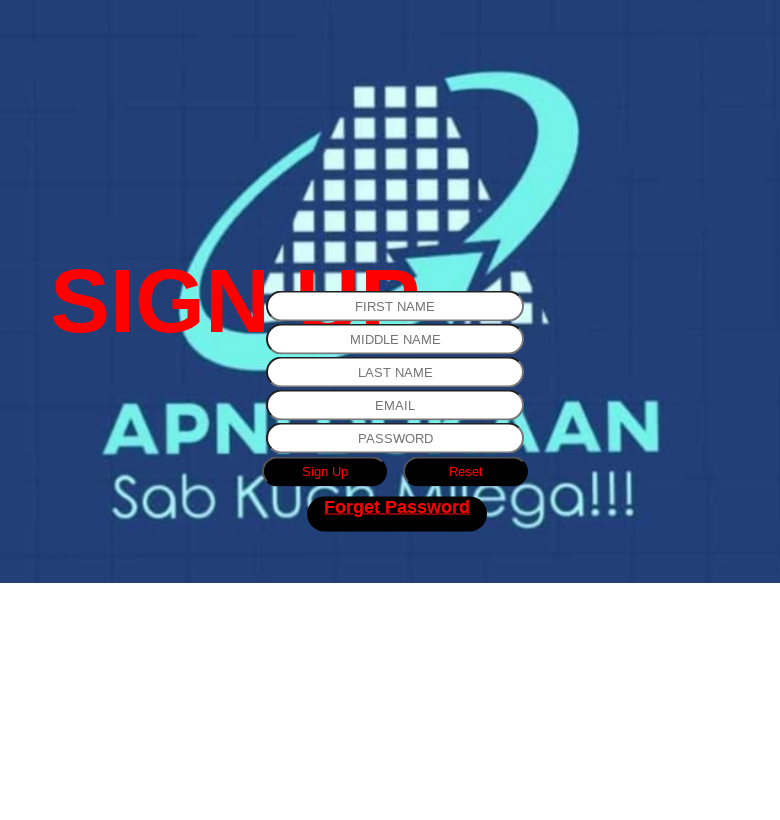

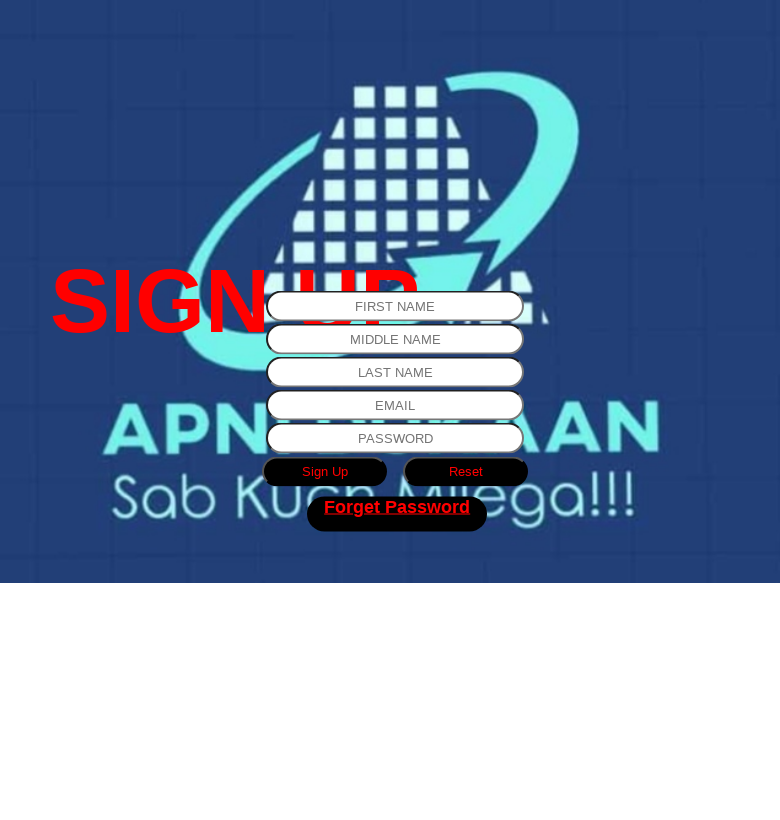